Navigates to a price page and clicks a link to download an Excel price list file

Starting URL: http://romashka2008.ru/price

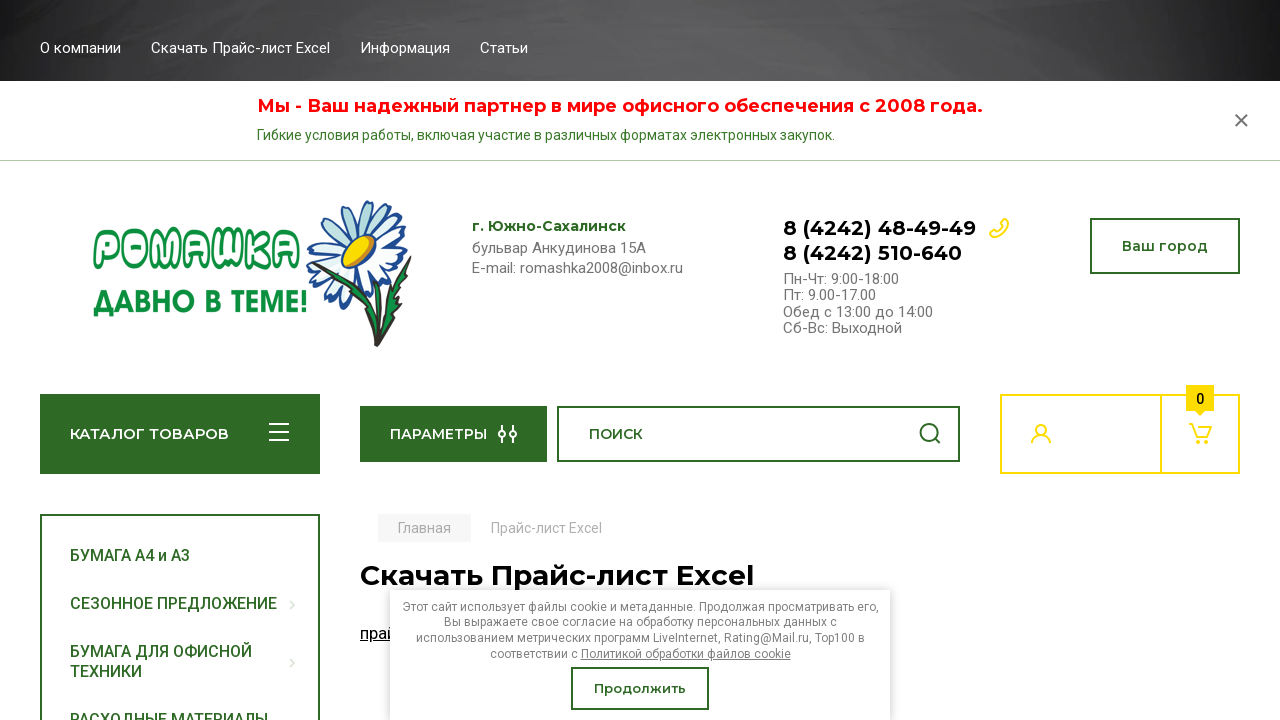

Waited for Excel download link to be present on price page
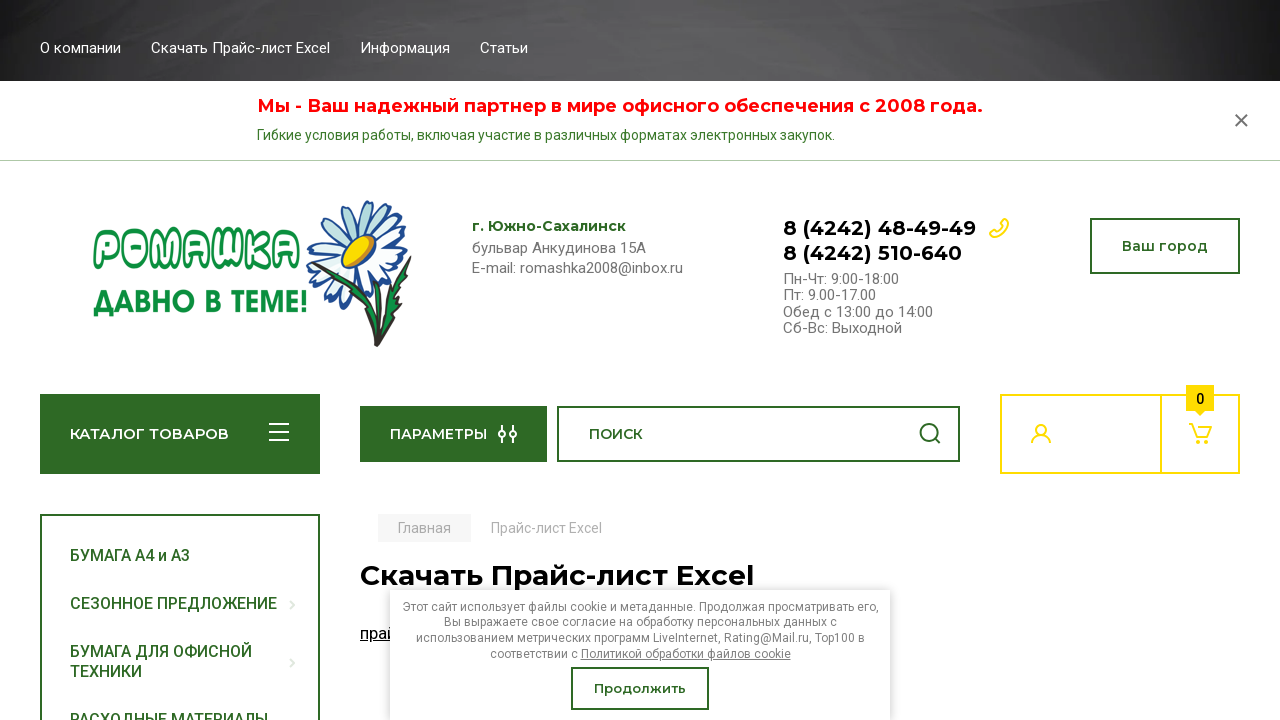

Clicked Excel price list download link at (418, 360) on .site-main__inner a[href*='prajs']
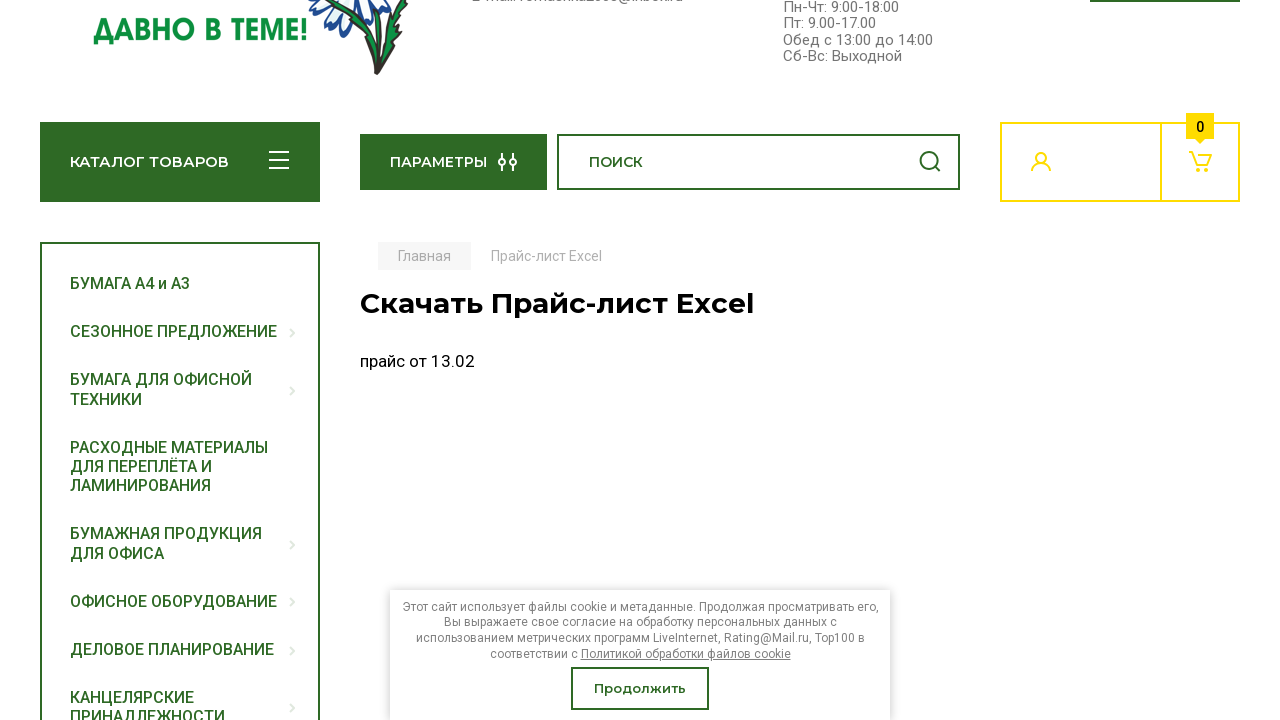

Download initiated and network idle state reached
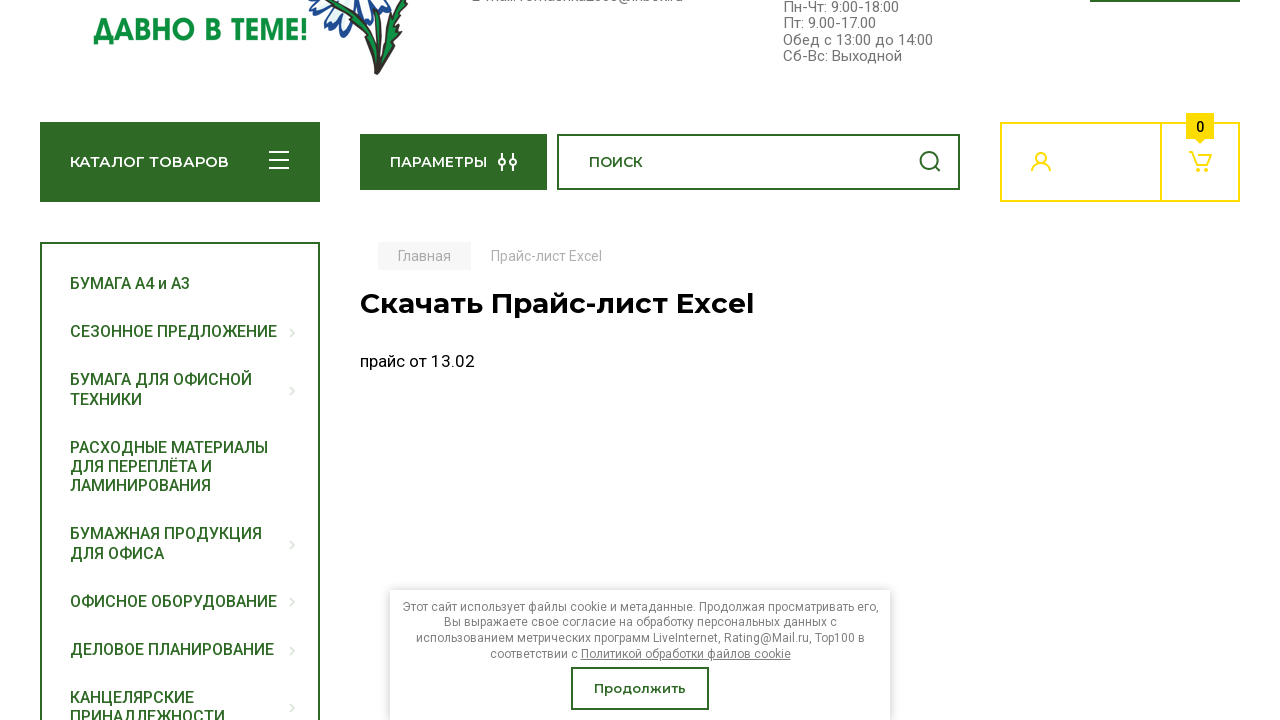

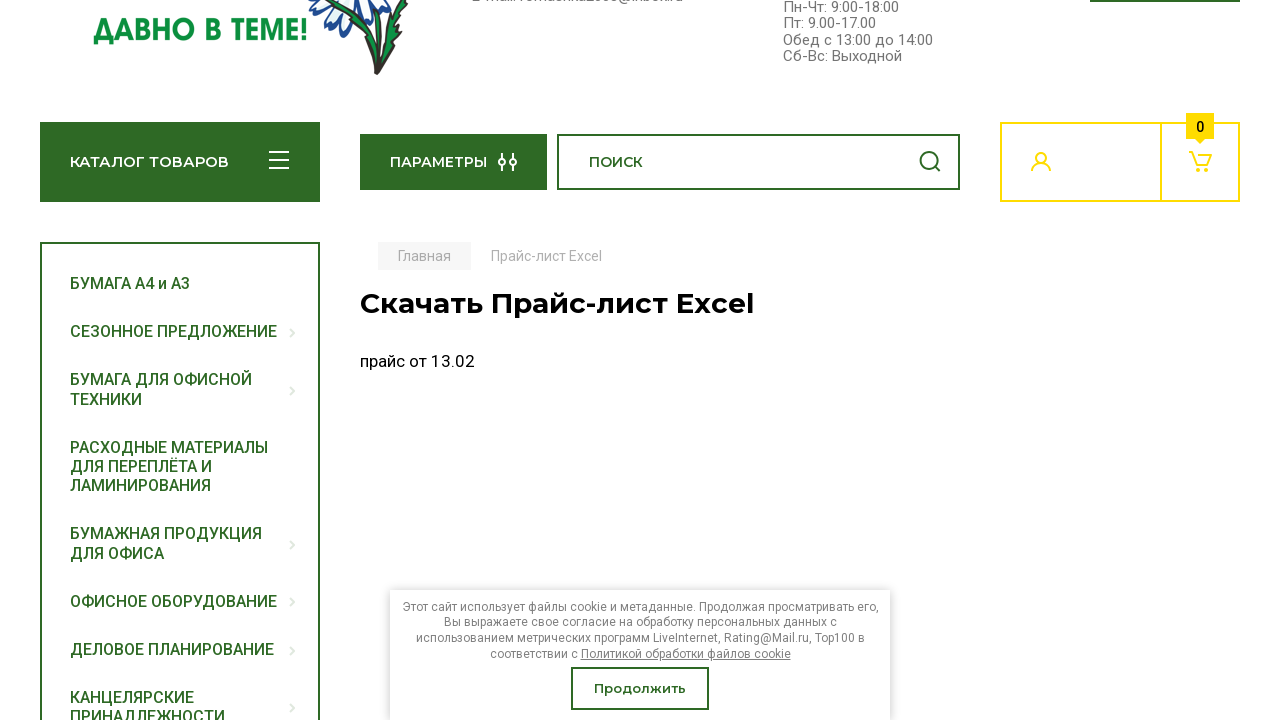